Tests keyboard shortcuts functionality by filling a current address field and using Ctrl+A, Ctrl+C, Ctrl+V to copy the text to the permanent address field

Starting URL: https://demoqa.com/text-box

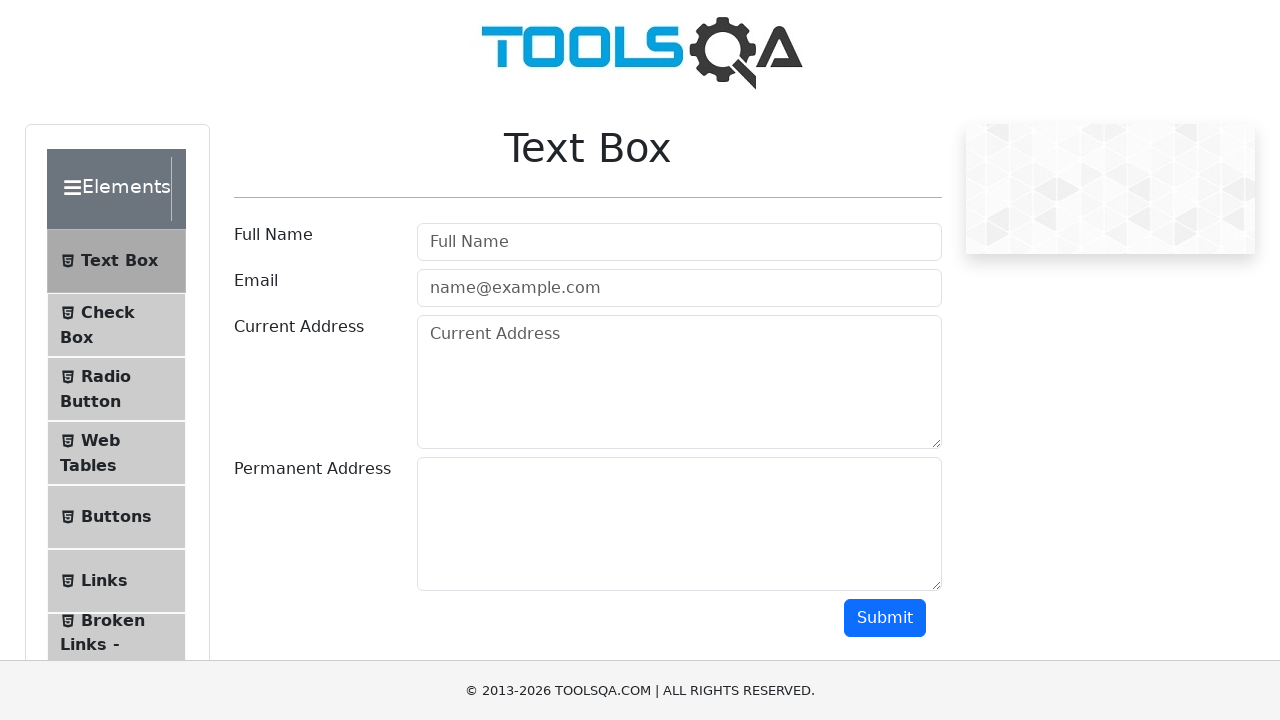

Filled current address field with '200 avenue de la liberté tunis' on #currentAddress
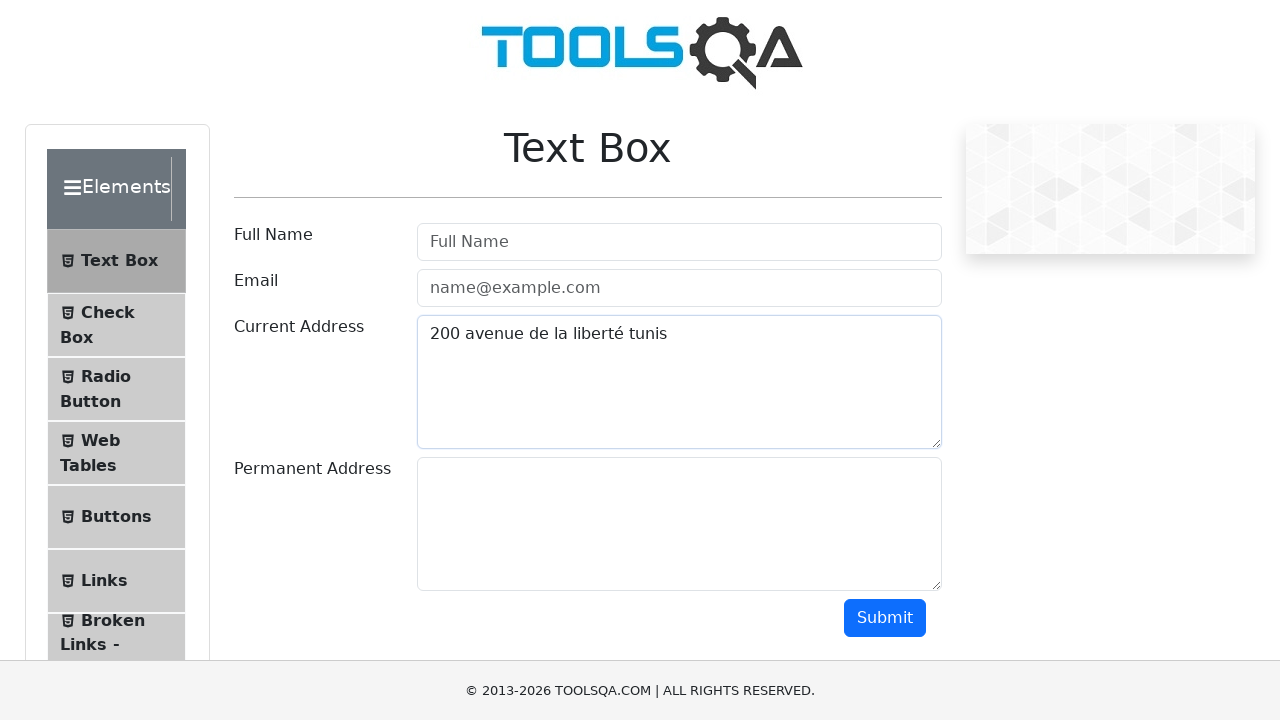

Clicked on current address field at (679, 382) on #currentAddress
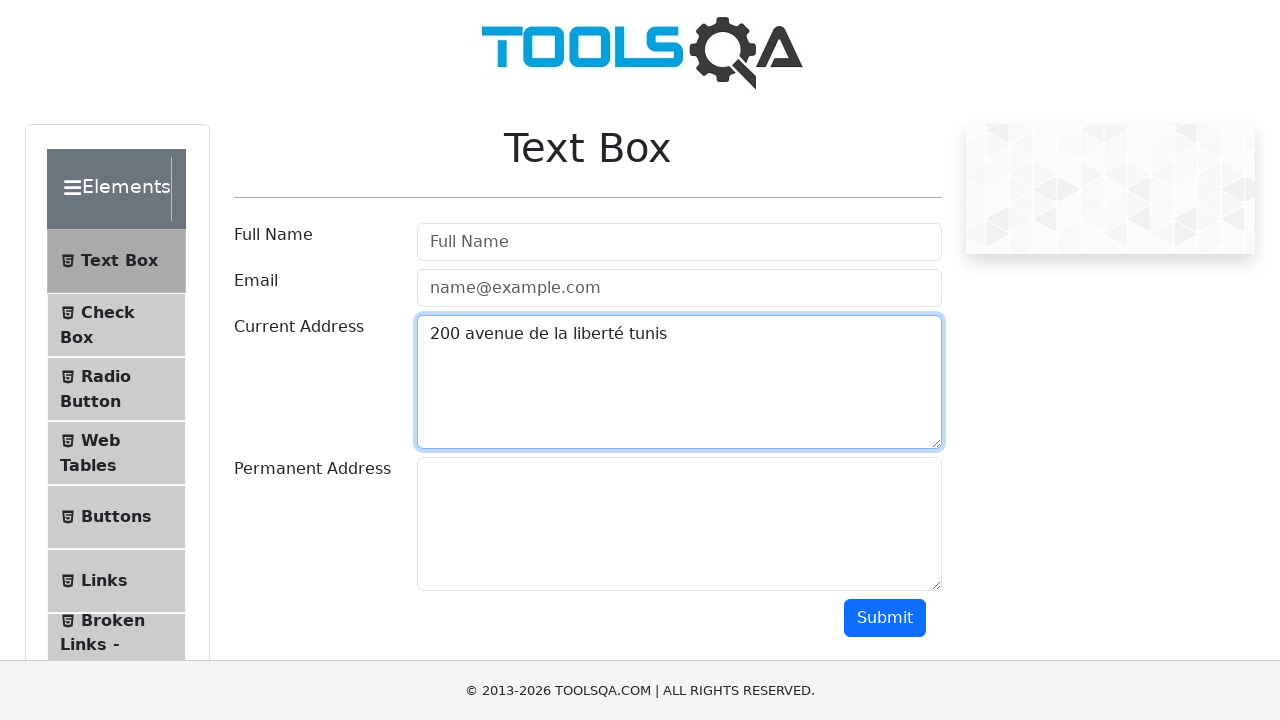

Pressed Ctrl+A to select all text in current address field
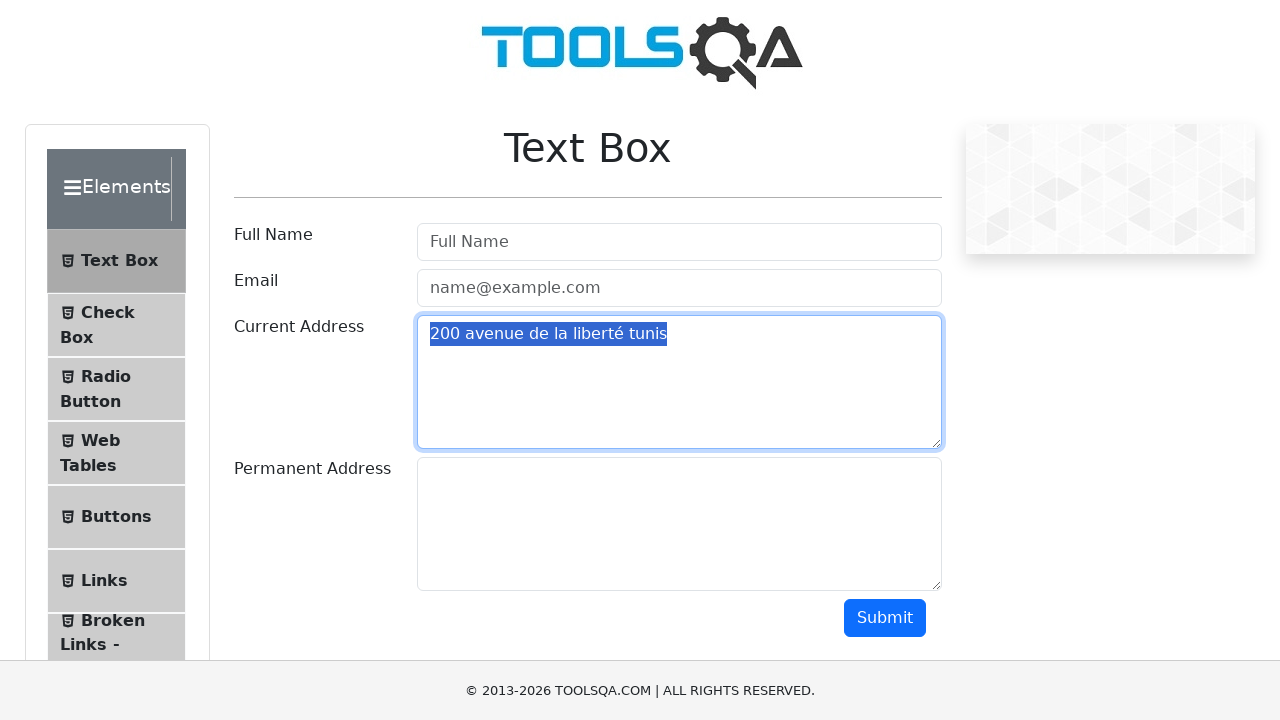

Pressed Ctrl+C to copy selected text
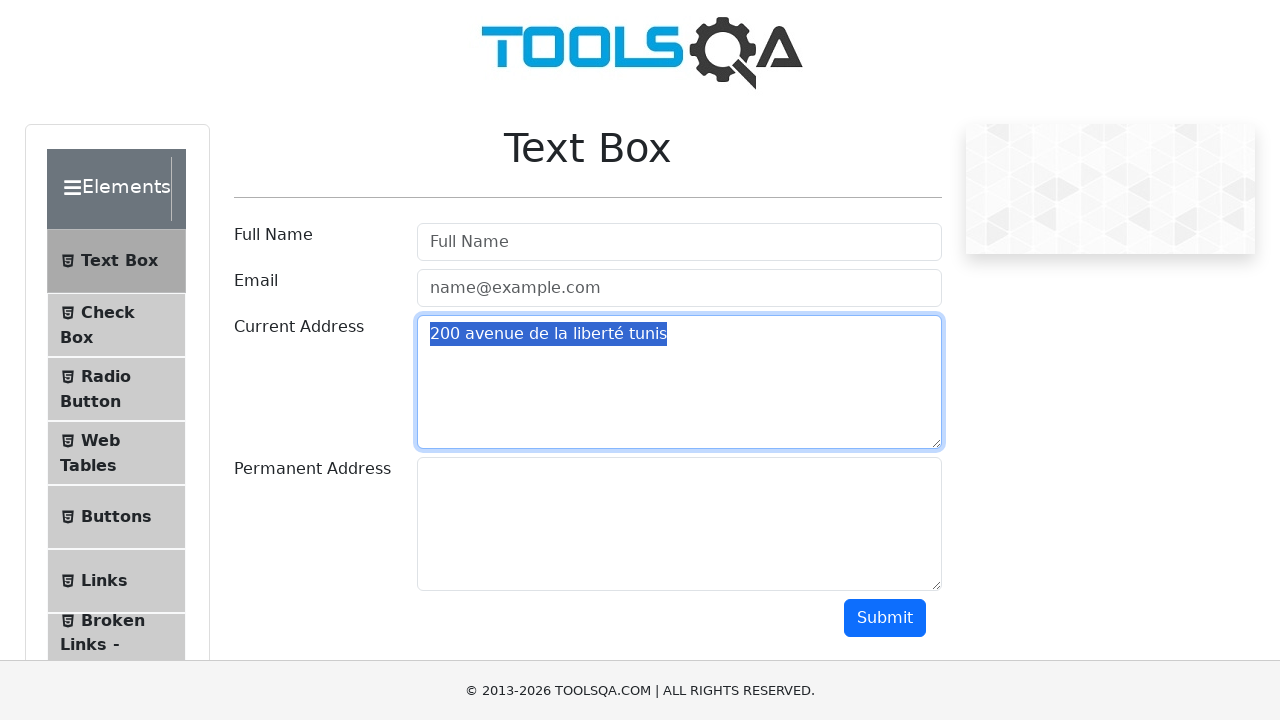

Clicked on permanent address field at (679, 524) on #permanentAddress
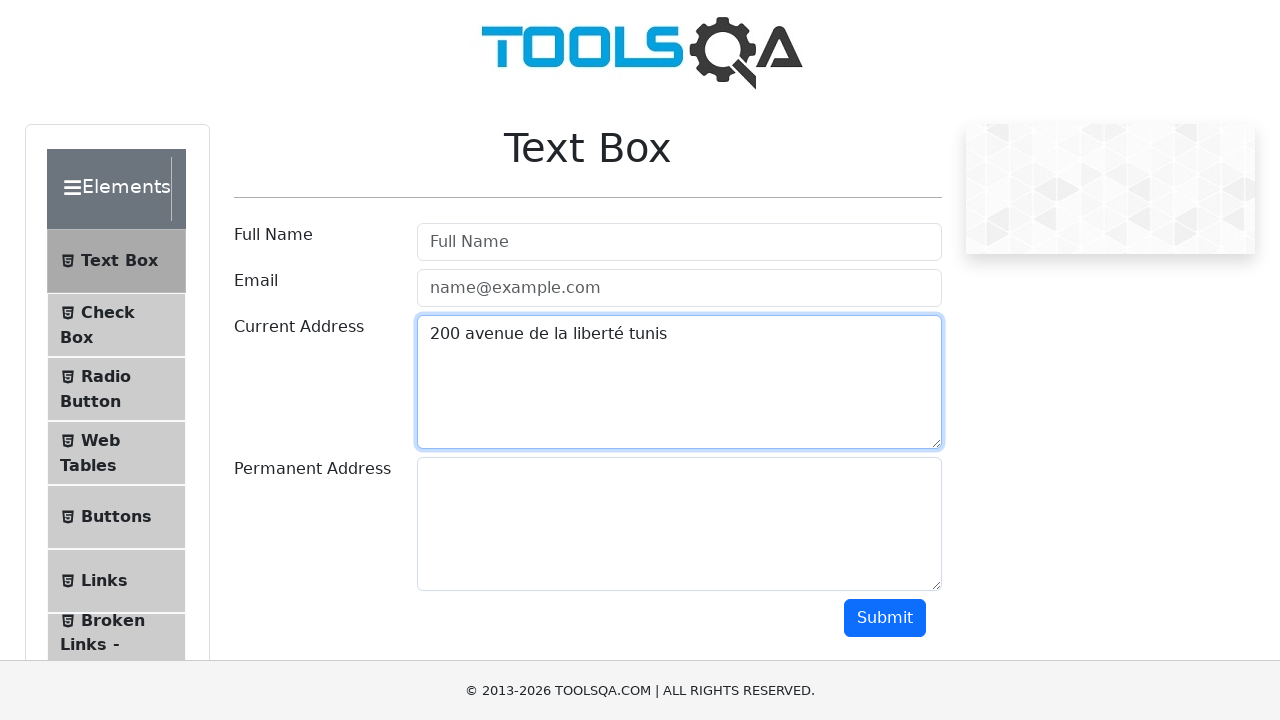

Pressed Ctrl+V to paste copied text into permanent address field
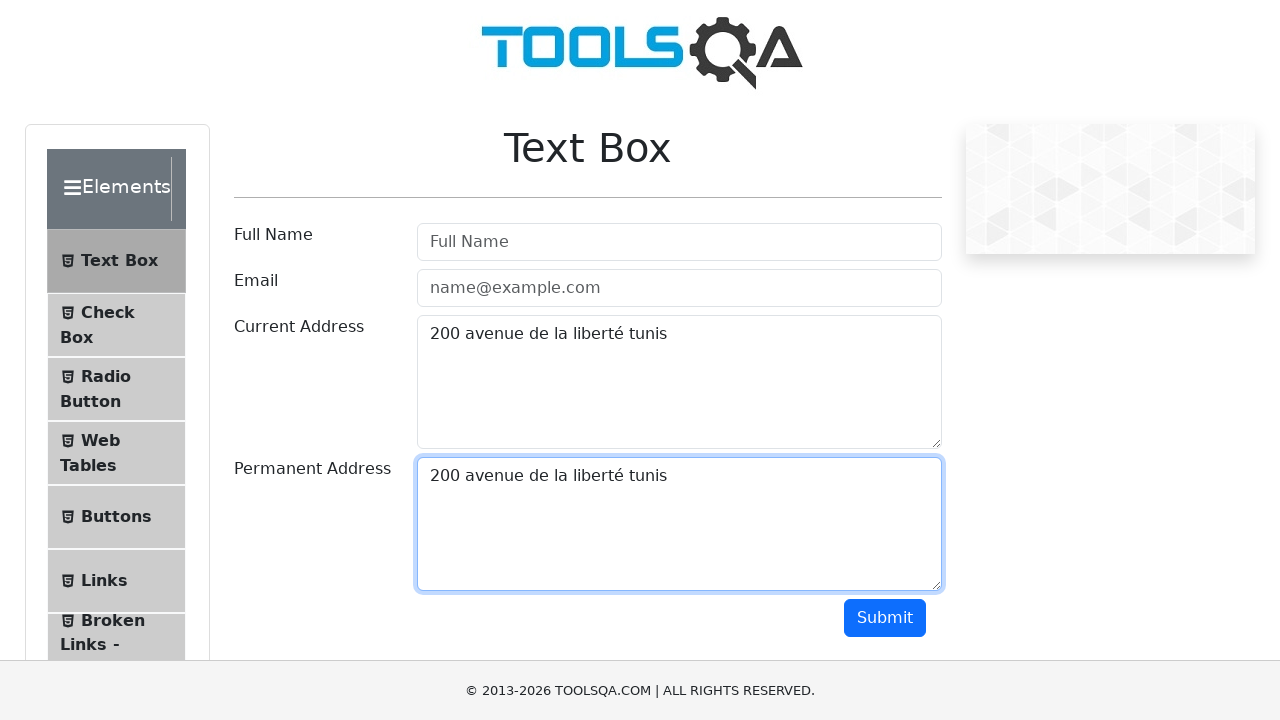

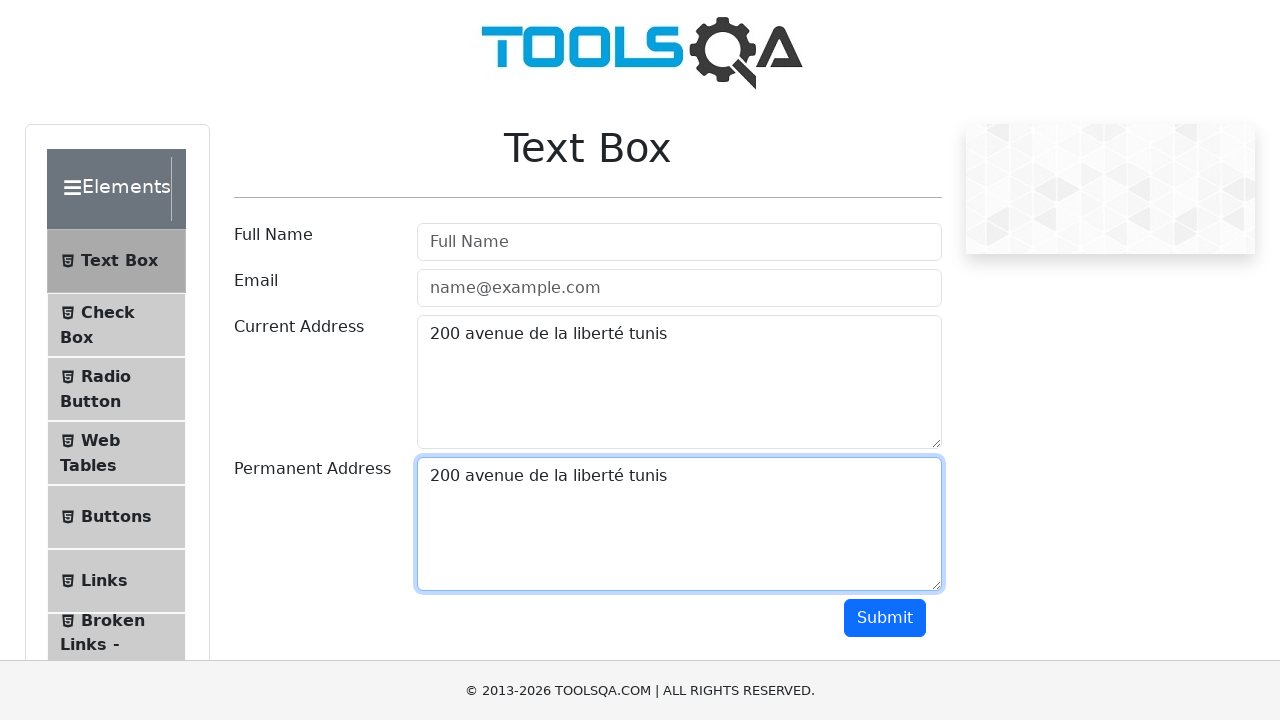